Tests navigation to the Business Institutions section by clicking the corresponding link on the homepage

Starting URL: https://www.fiscal.treasury.gov/

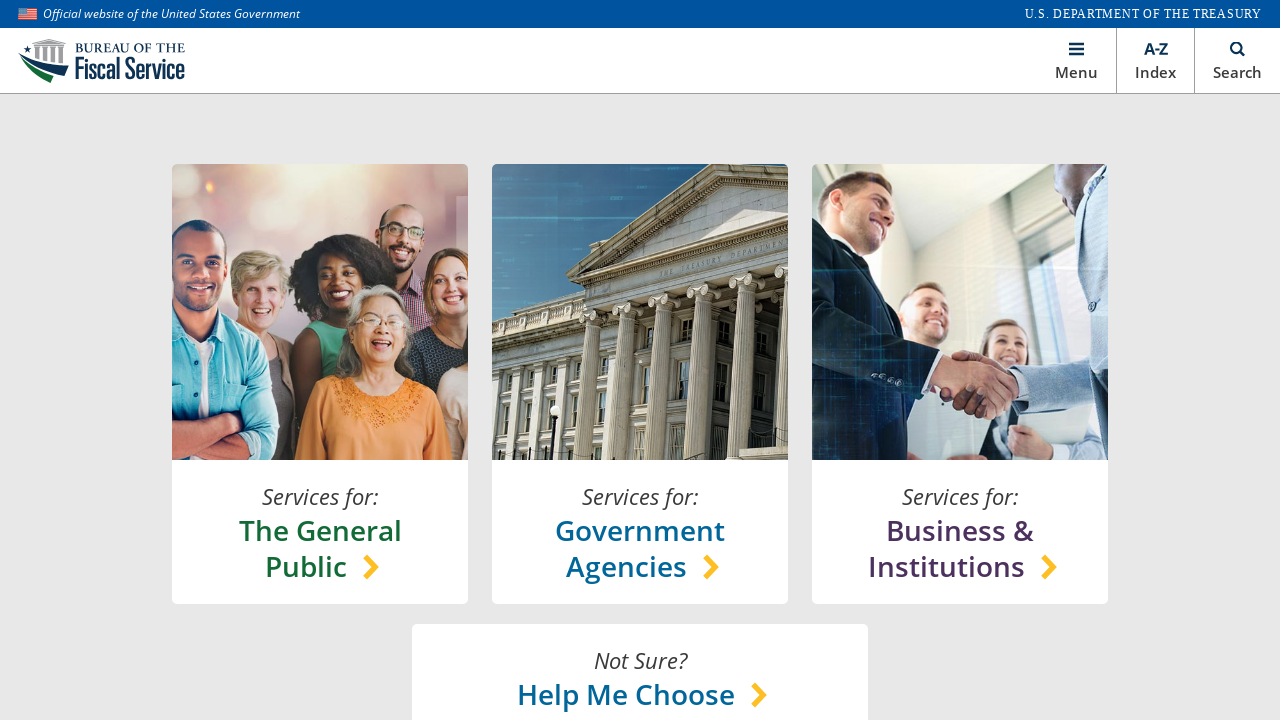

Clicked on Business Institutions link on homepage at (960, 548) on xpath=//*[@id='main']/section[1]/content-lock/h-box[1]/v-box[3]/a/h-box/chooser-
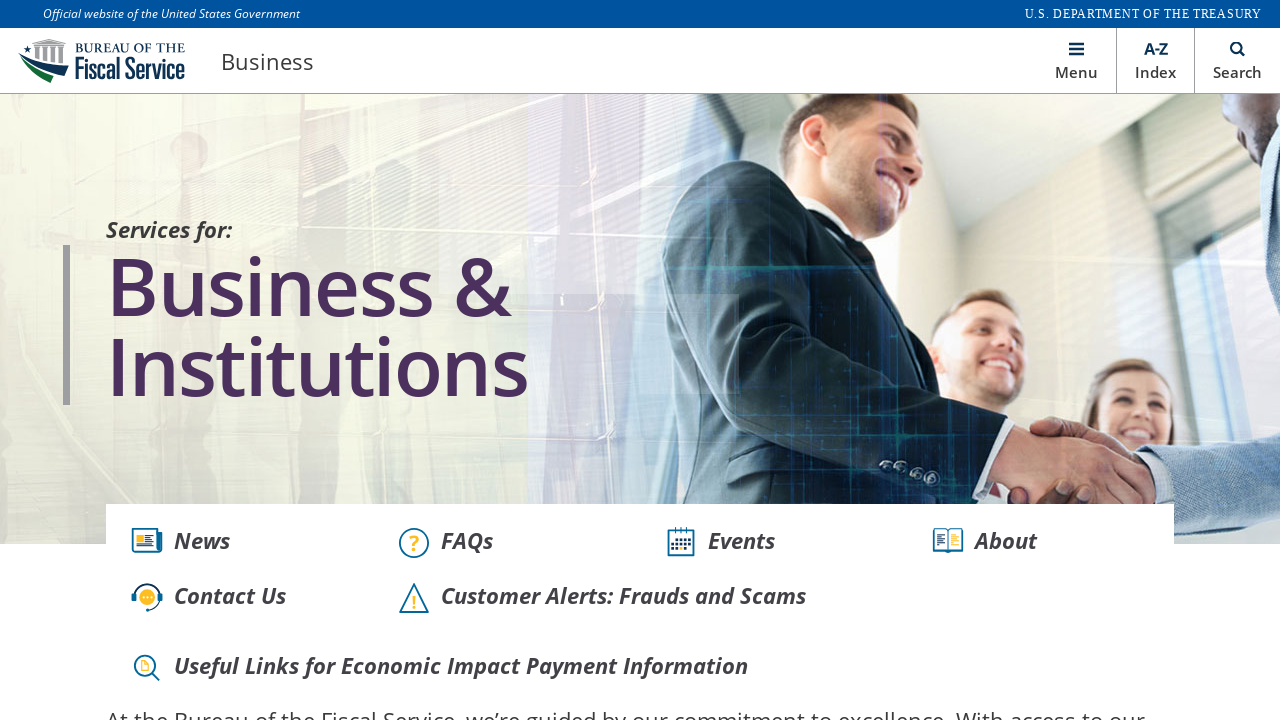

Verified navigation to Business Institutions page
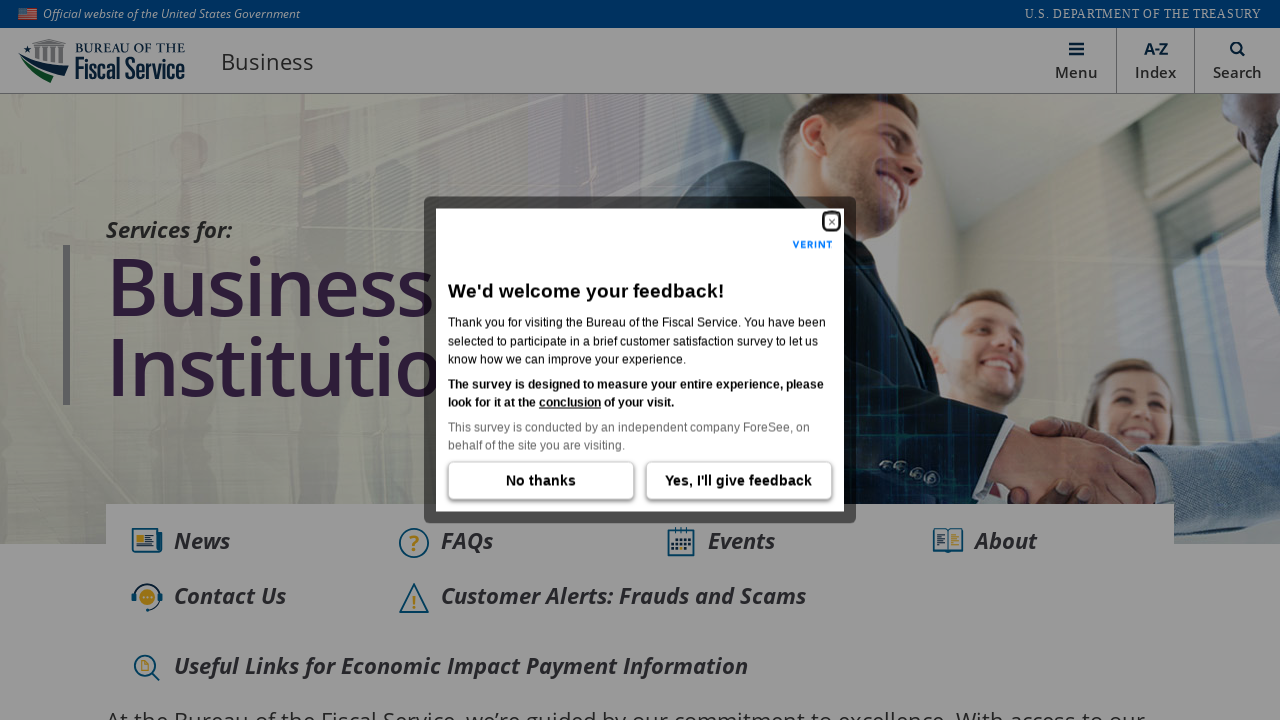

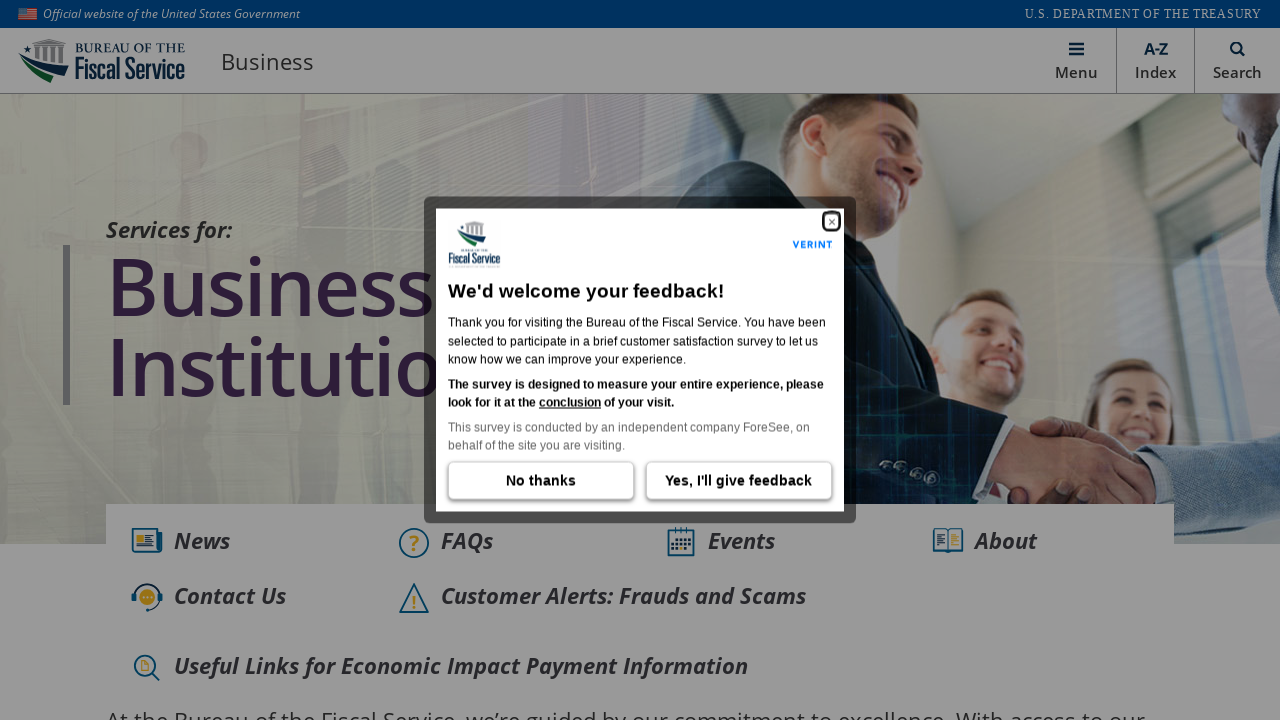